Navigates through multiple pages on getcalley.com by clicking links from the sitemap page, visiting each page and navigating back to the sitemap.

Starting URL: https://www.getcalley.com/page-sitemap.xml

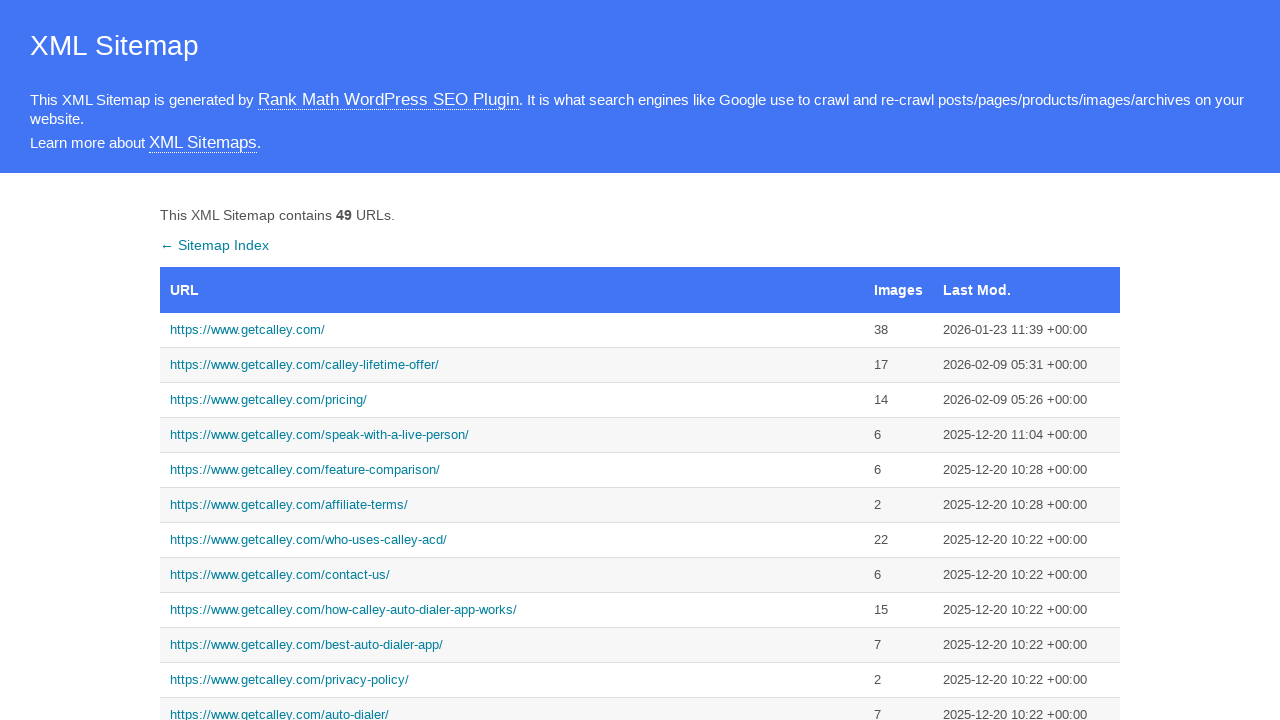

Clicked on main homepage link from sitemap at (512, 330) on text=https://www.getcalley.com/
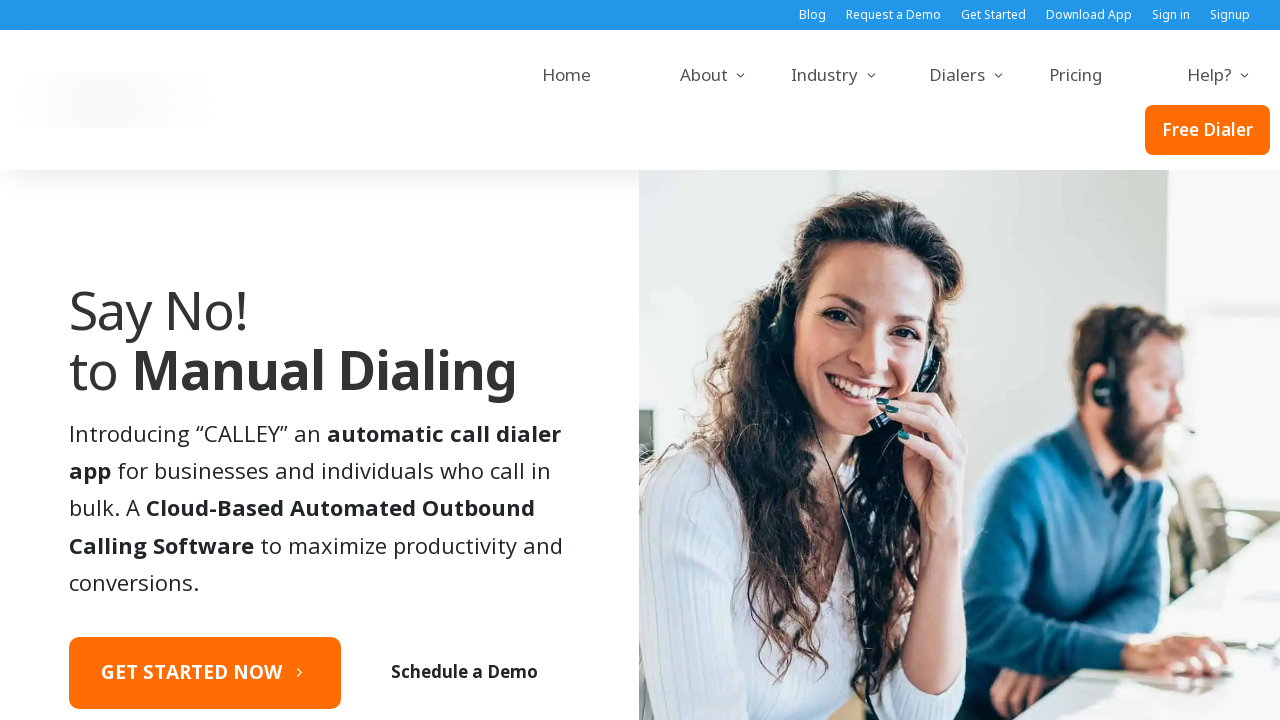

Homepage loaded successfully
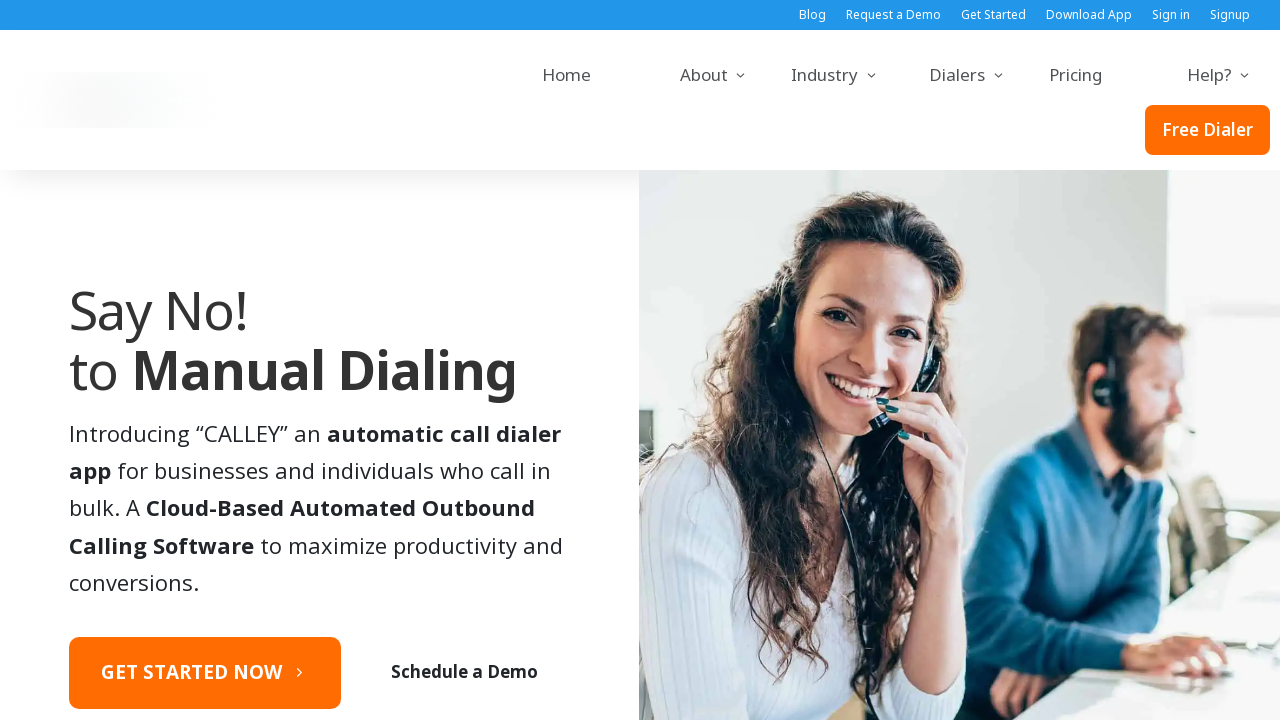

Navigated back to sitemap page
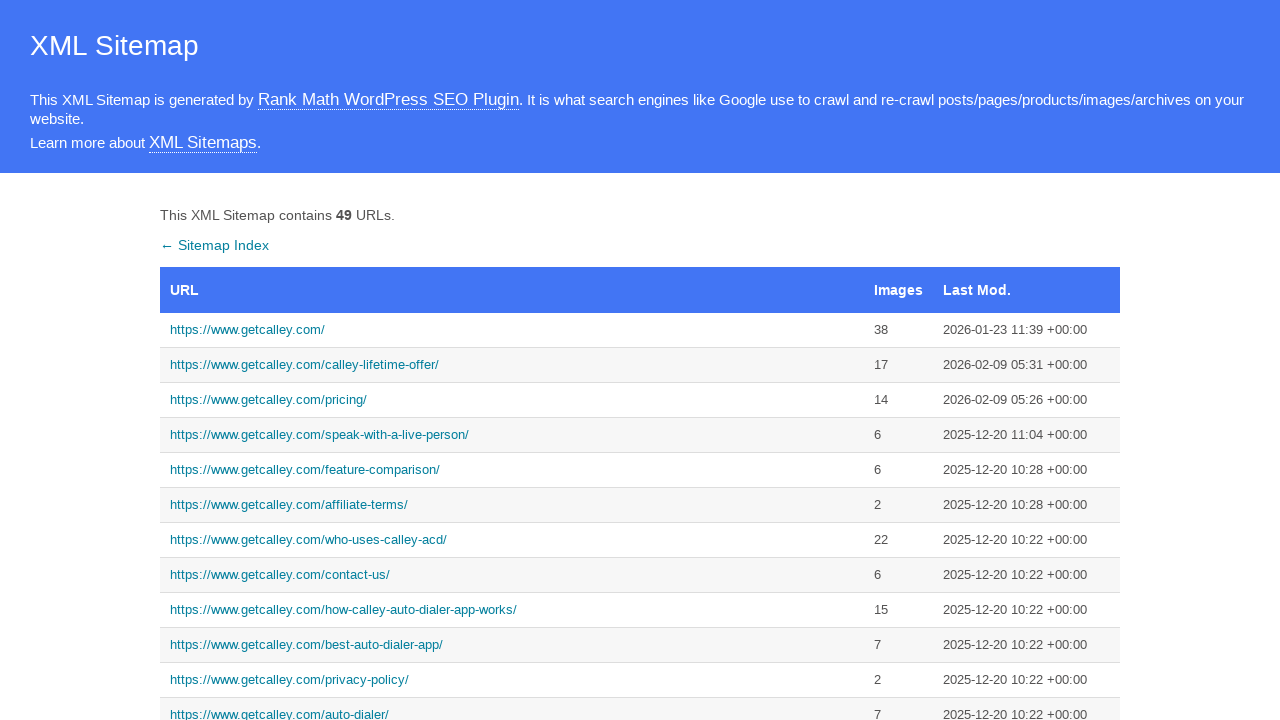

Clicked on call from browser page link at (512, 360) on text=https://www.getcalley.com/calley-call-from-browser/
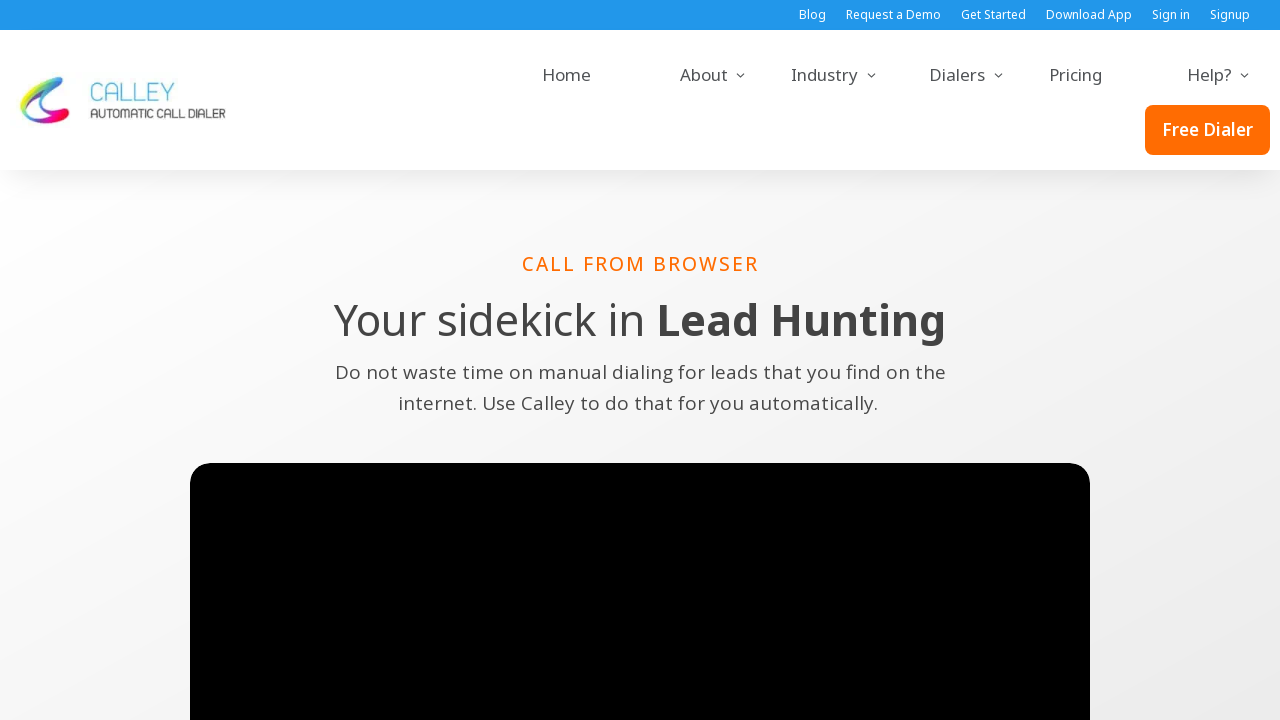

Call from browser page loaded successfully
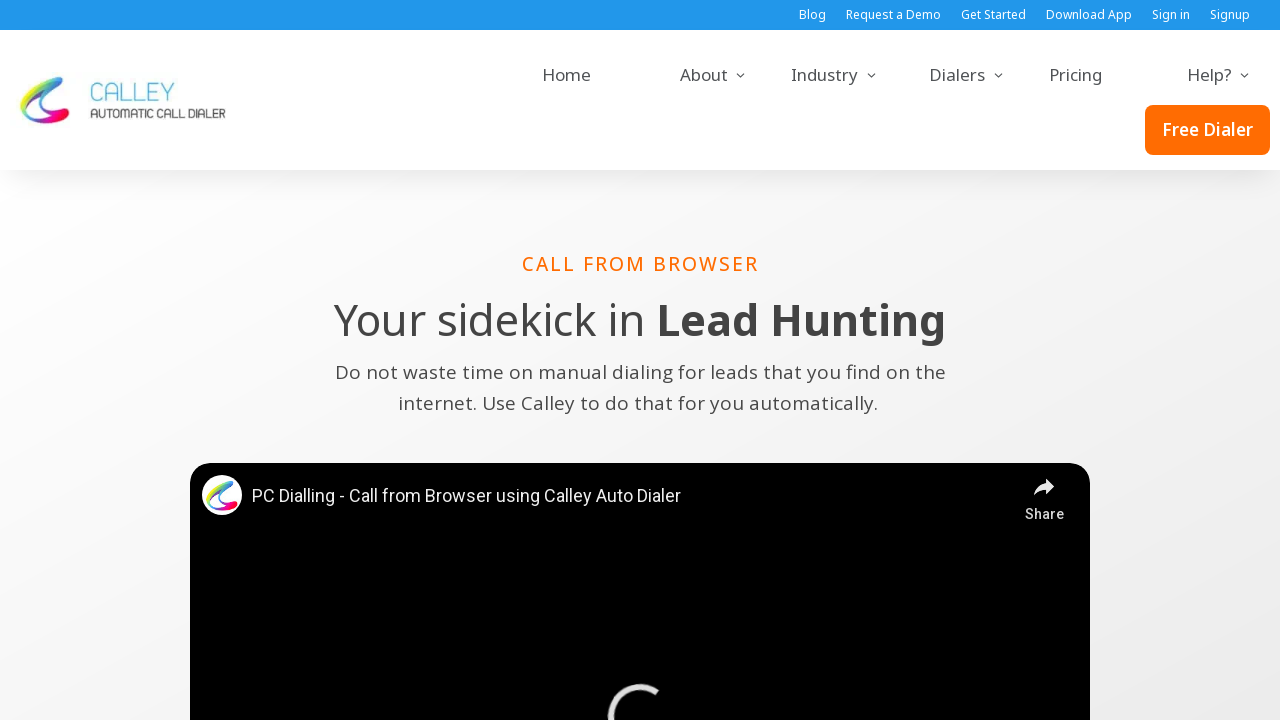

Navigated back to sitemap page
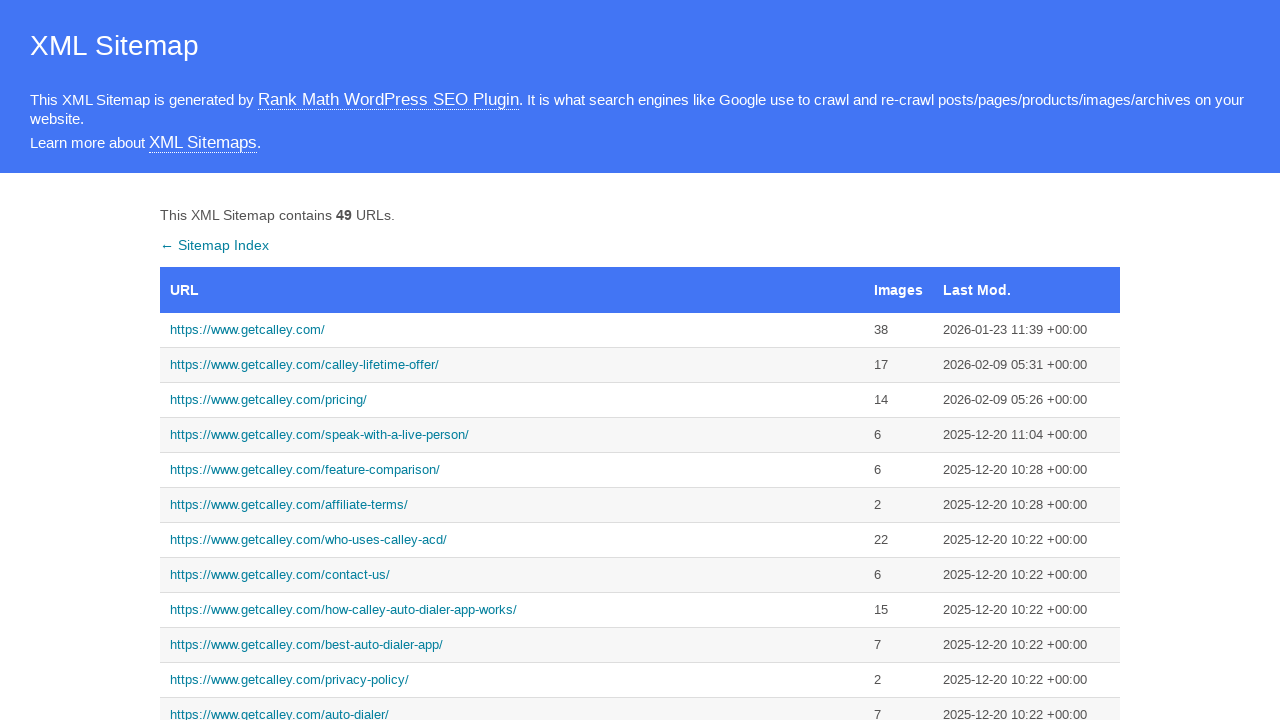

Clicked on pro features page link at (512, 360) on text=https://www.getcalley.com/calley-pro-features/
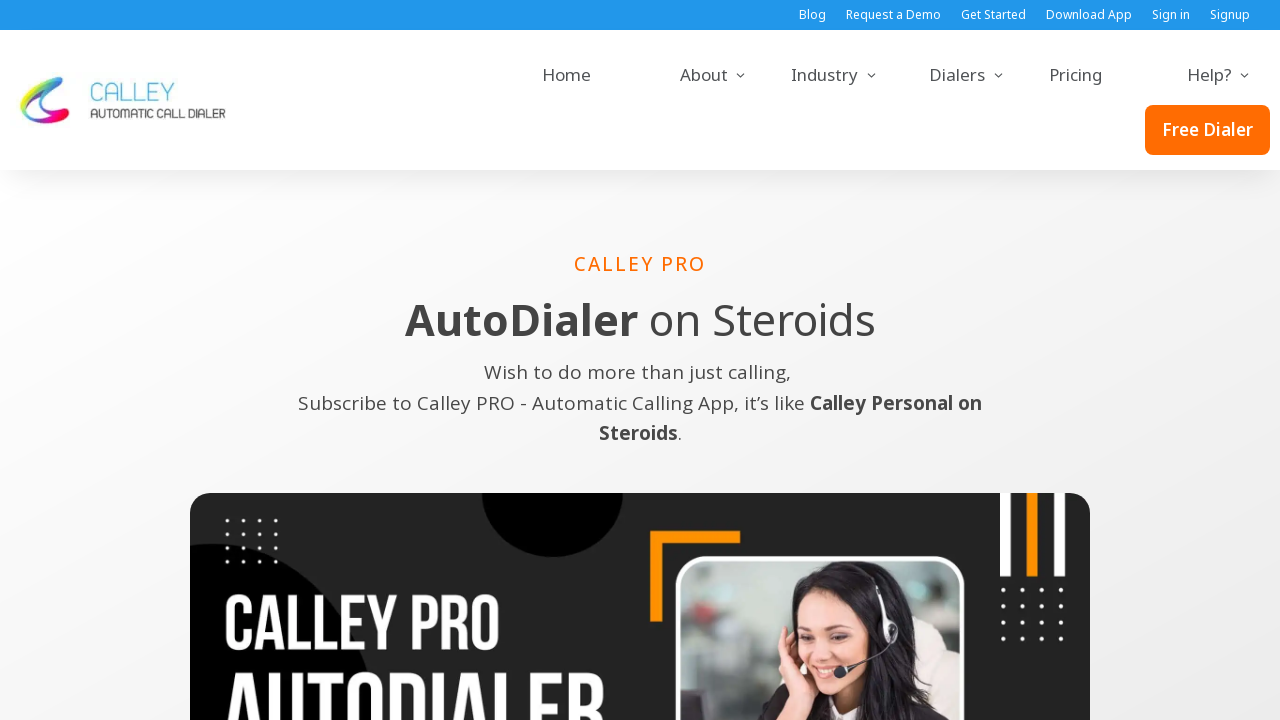

Pro features page loaded successfully
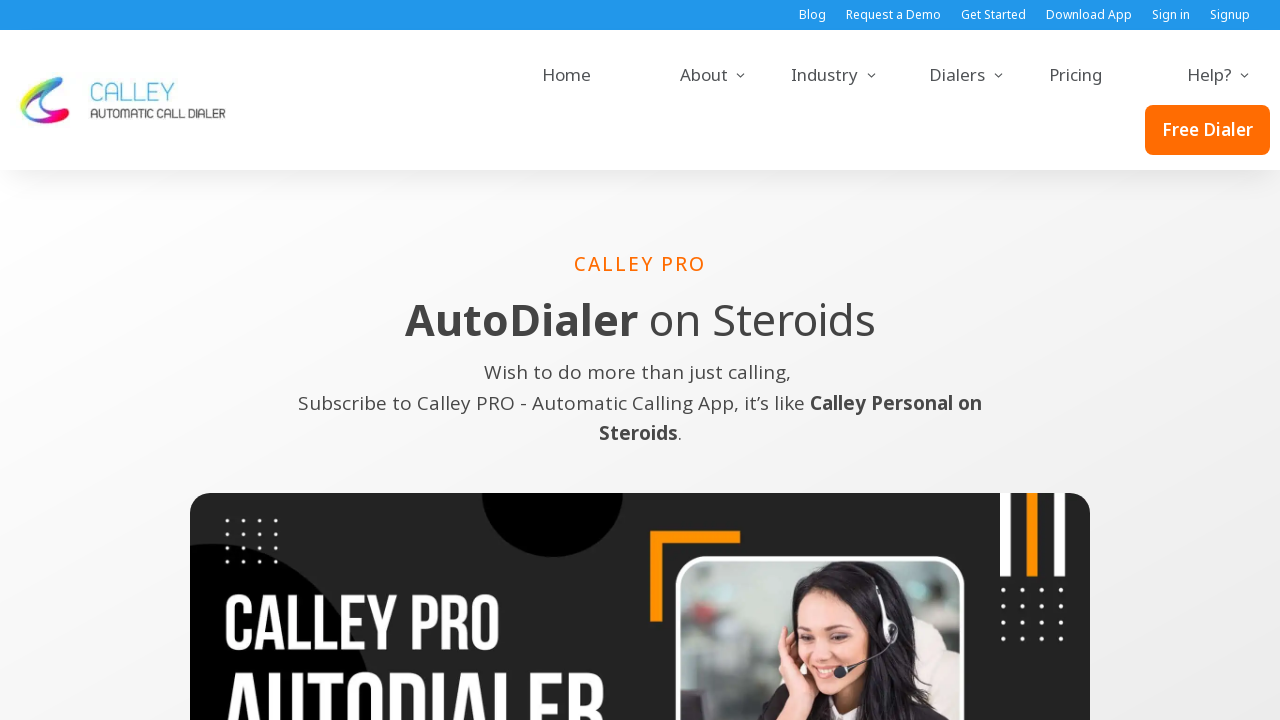

Navigated back to sitemap page
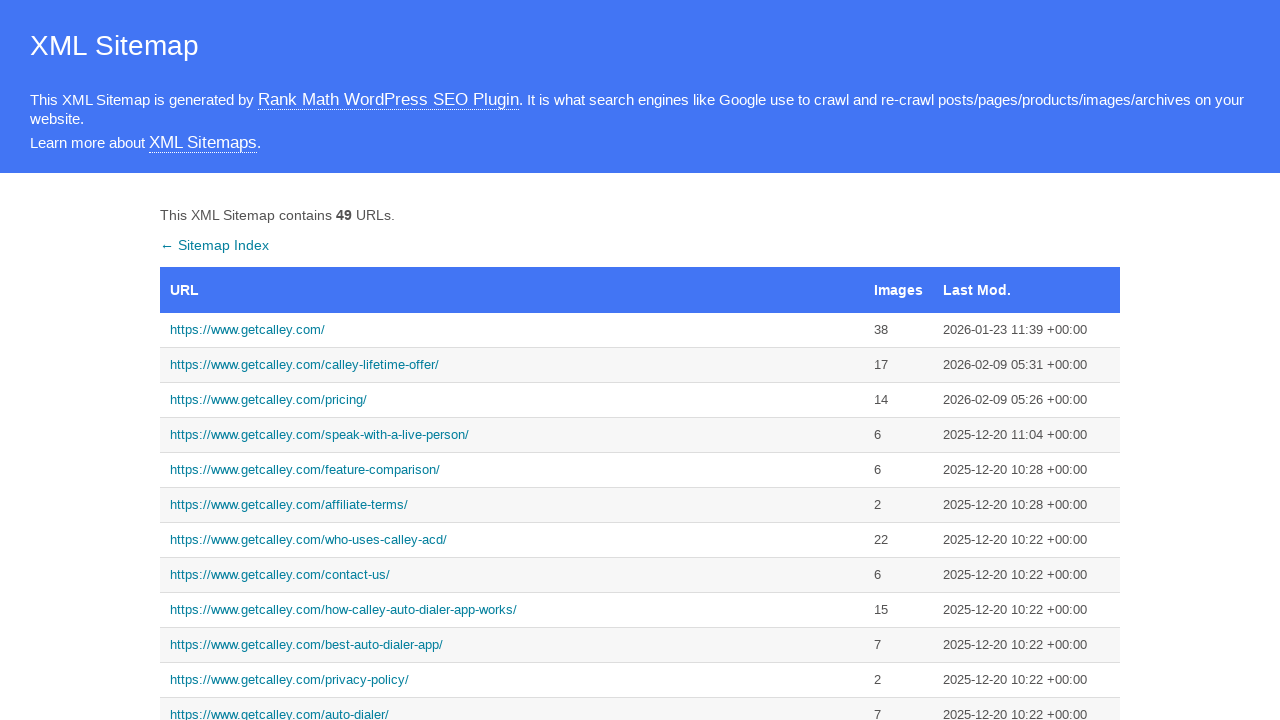

Clicked on best auto dialer app page link at (512, 645) on text=https://www.getcalley.com/best-auto-dialer-app/
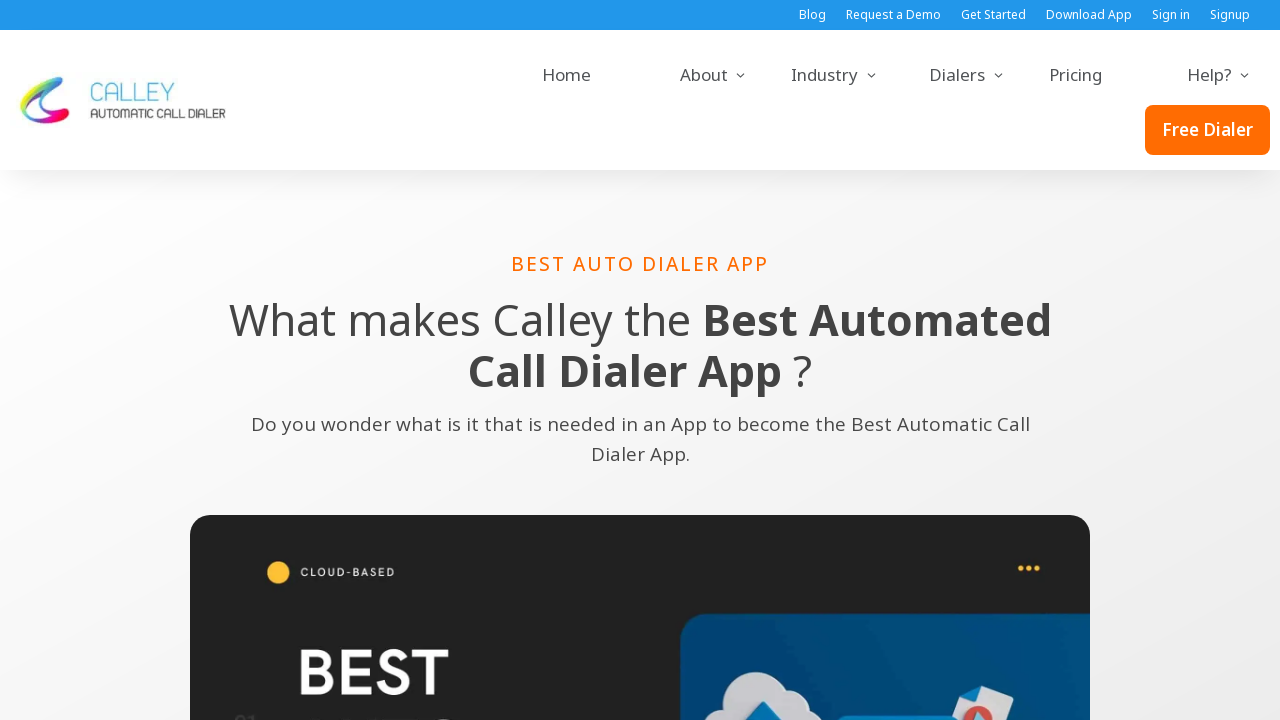

Best auto dialer app page loaded successfully
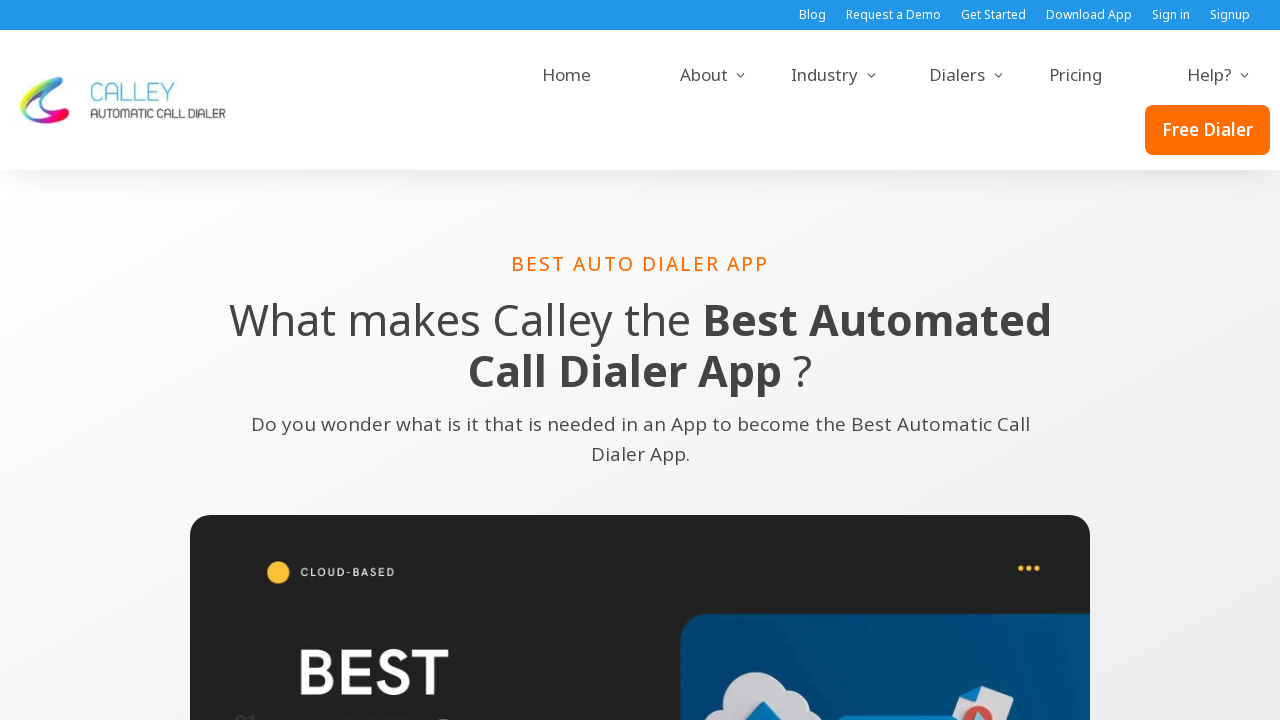

Navigated back to sitemap page
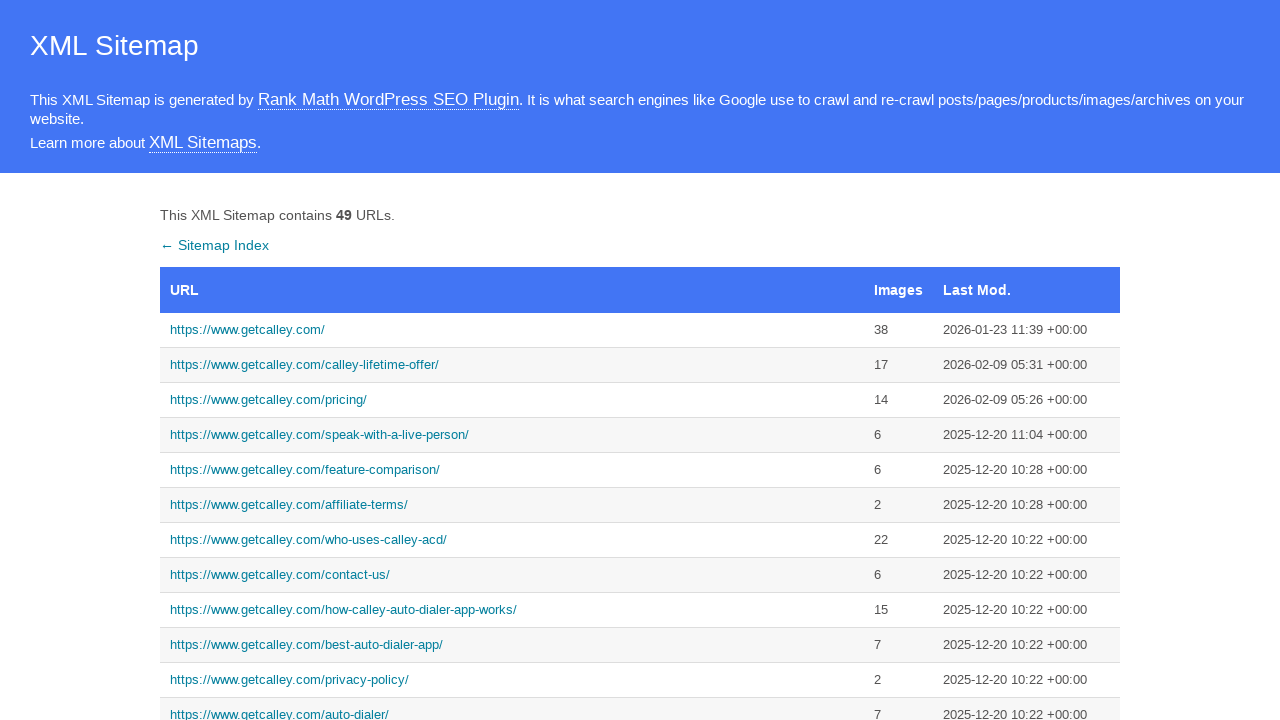

Clicked on how Calley works page link at (512, 610) on text=https://www.getcalley.com/how-calley-auto-dialer-app-works/
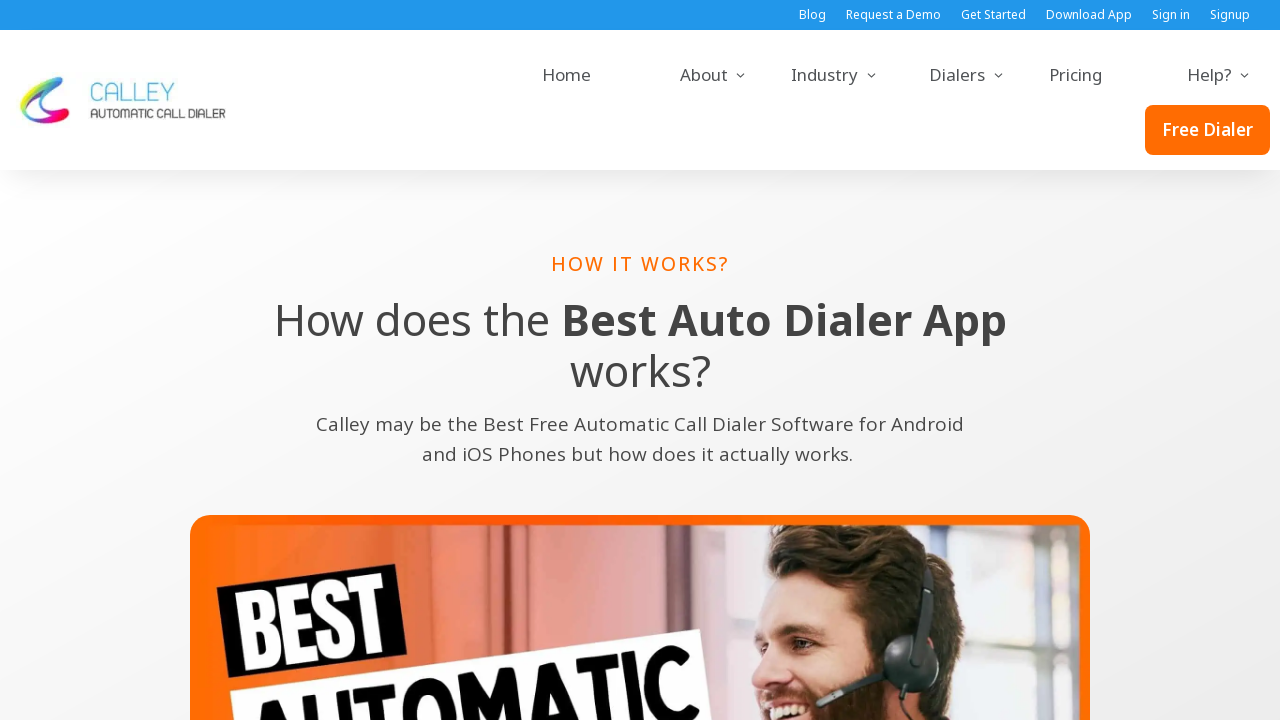

How Calley works page loaded successfully
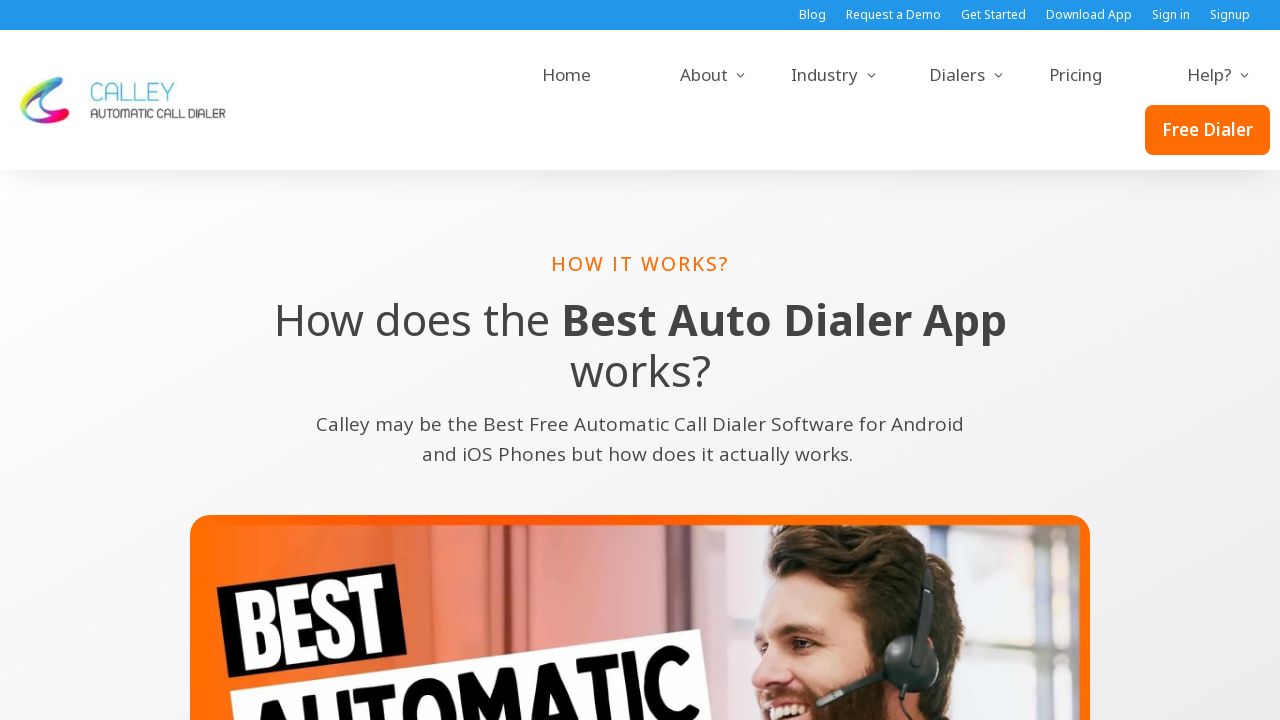

Navigated back to sitemap page
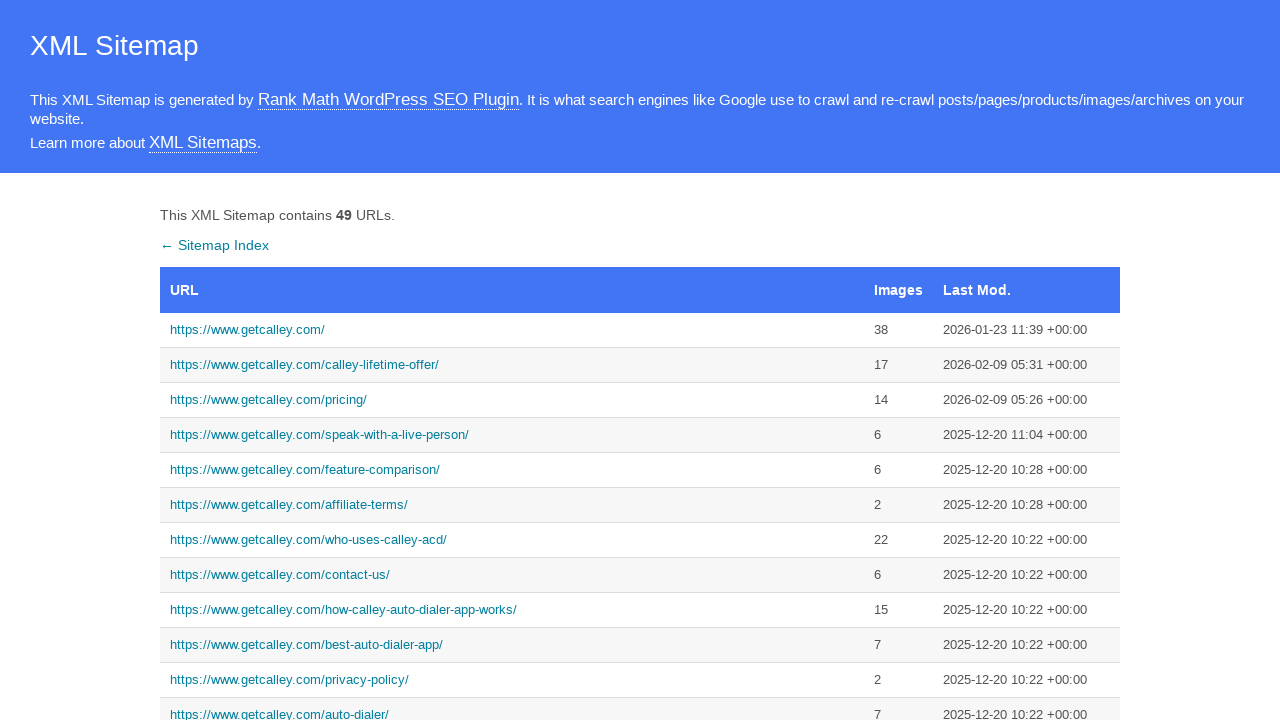

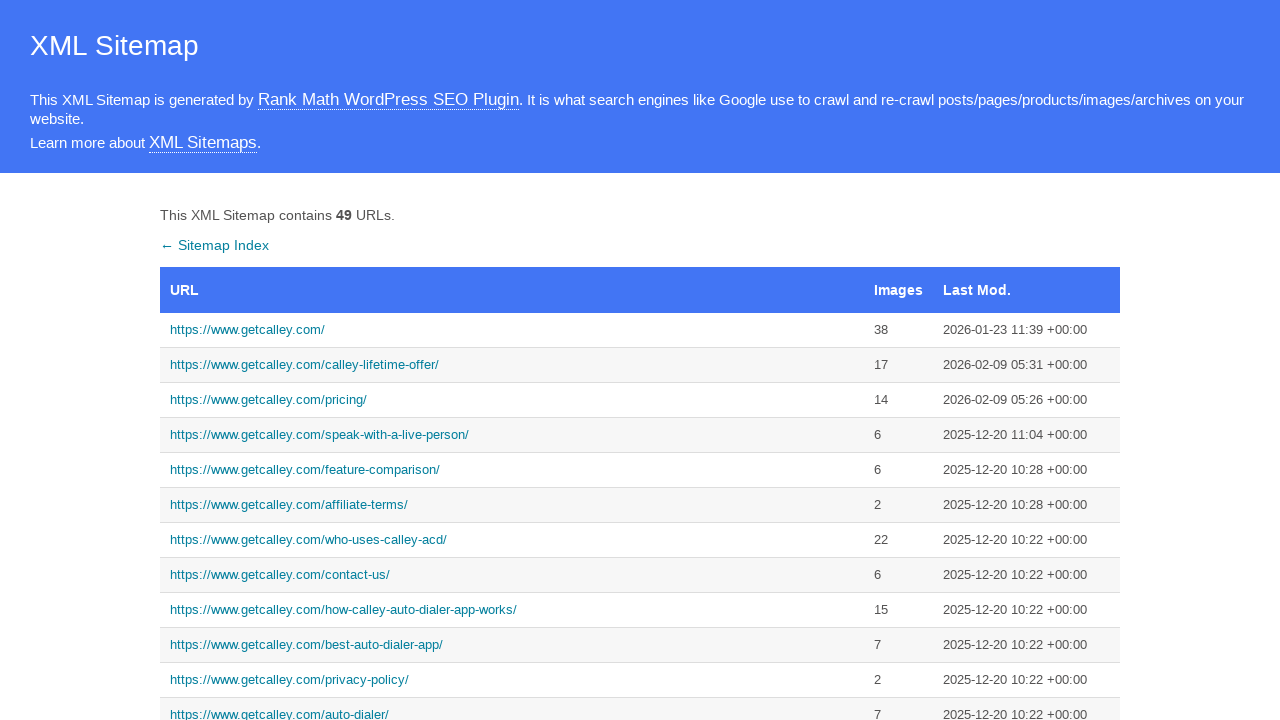